Tests checkbox, dropdown, and alert functionality by selecting a checkbox, using its label value to select a dropdown option, entering the same value in a text field, and verifying the alert message contains the expected text.

Starting URL: https://rahulshettyacademy.com/AutomationPractice/

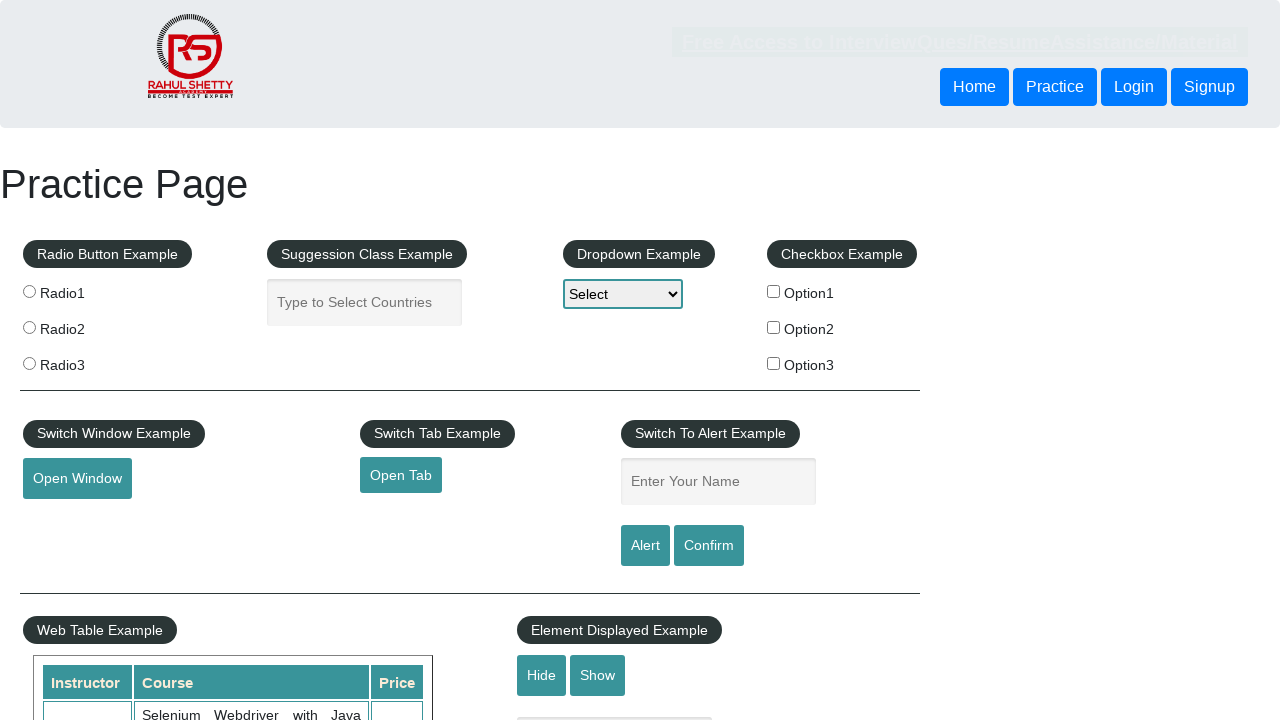

Clicked the second checkbox (Option2) at (774, 327) on xpath=//*[@id='checkbox-example']/fieldset/label[2]/input
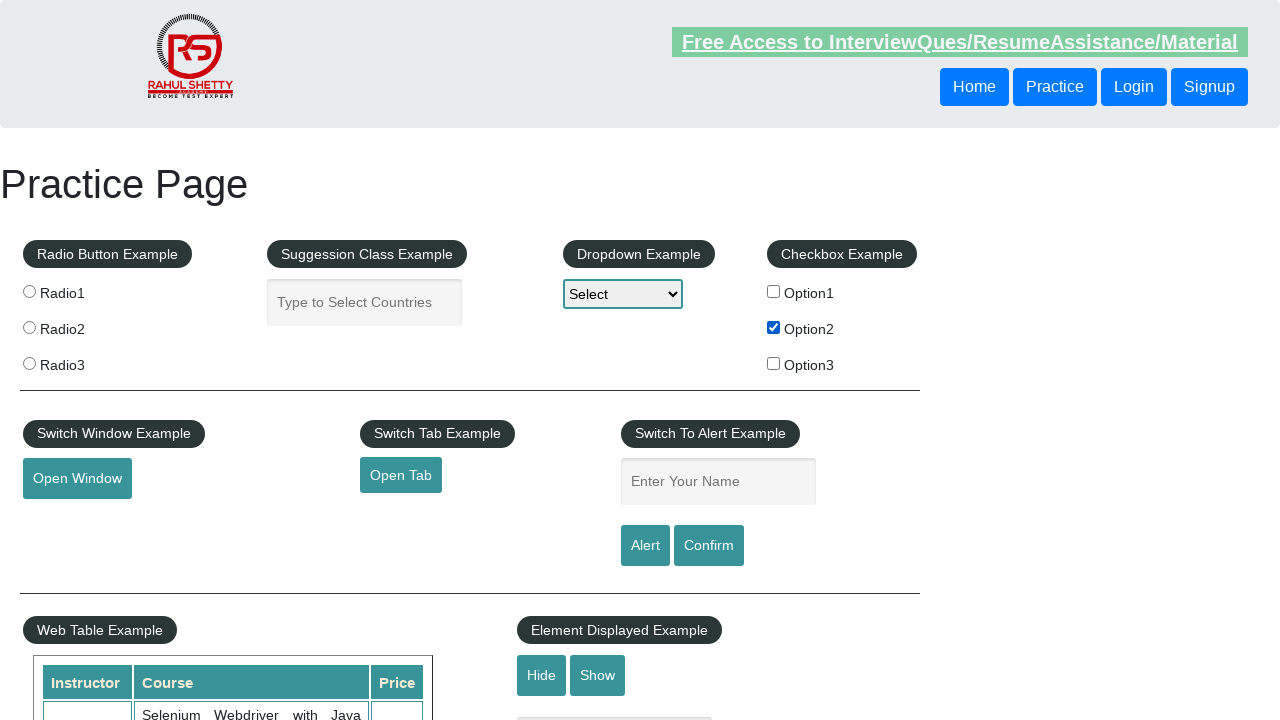

Set checkbox label value to 'Option2'
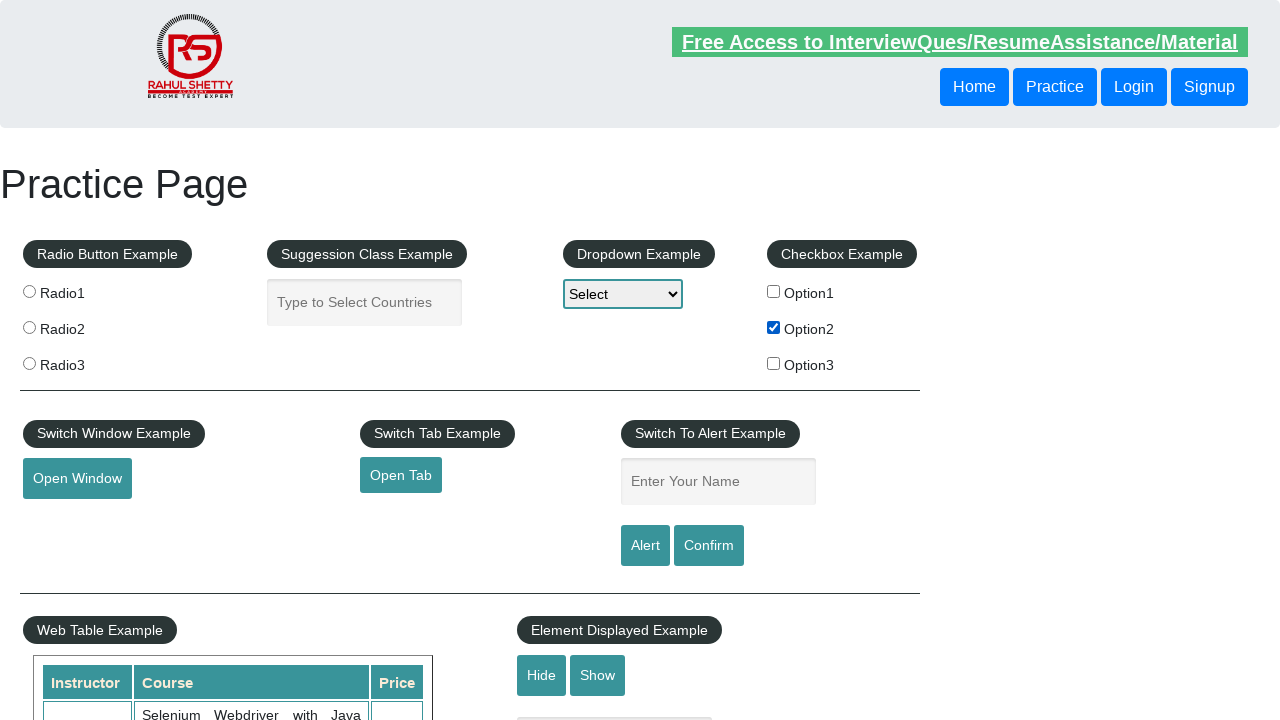

Selected 'Option2' from dropdown using the checkbox label on #dropdown-class-example
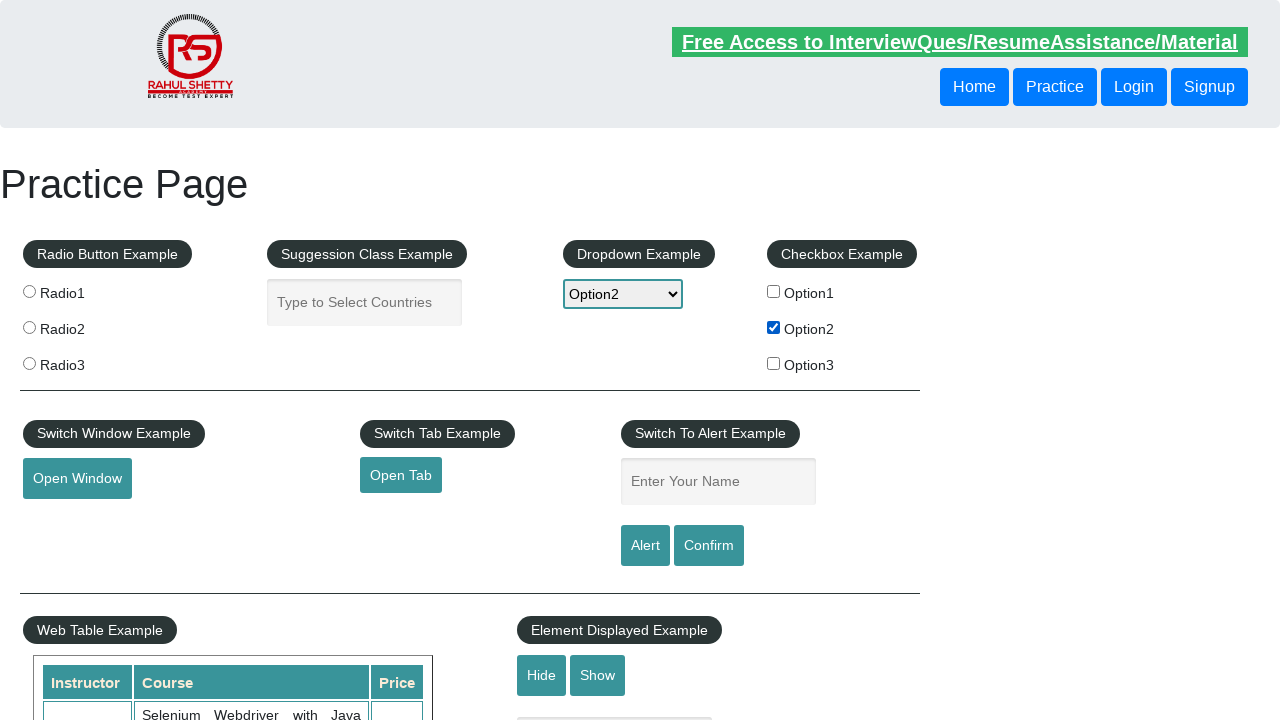

Entered 'Option2' in the name text field on input[name='enter-name']
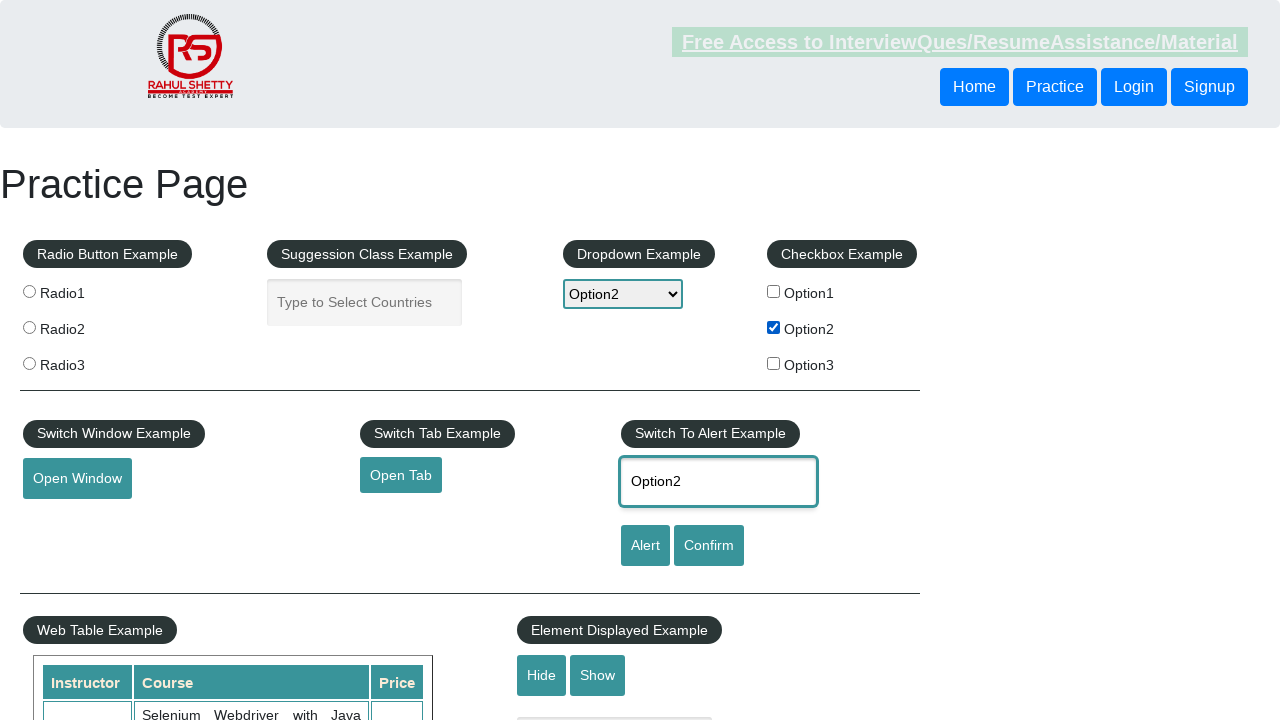

Set up dialog handler to verify alert message
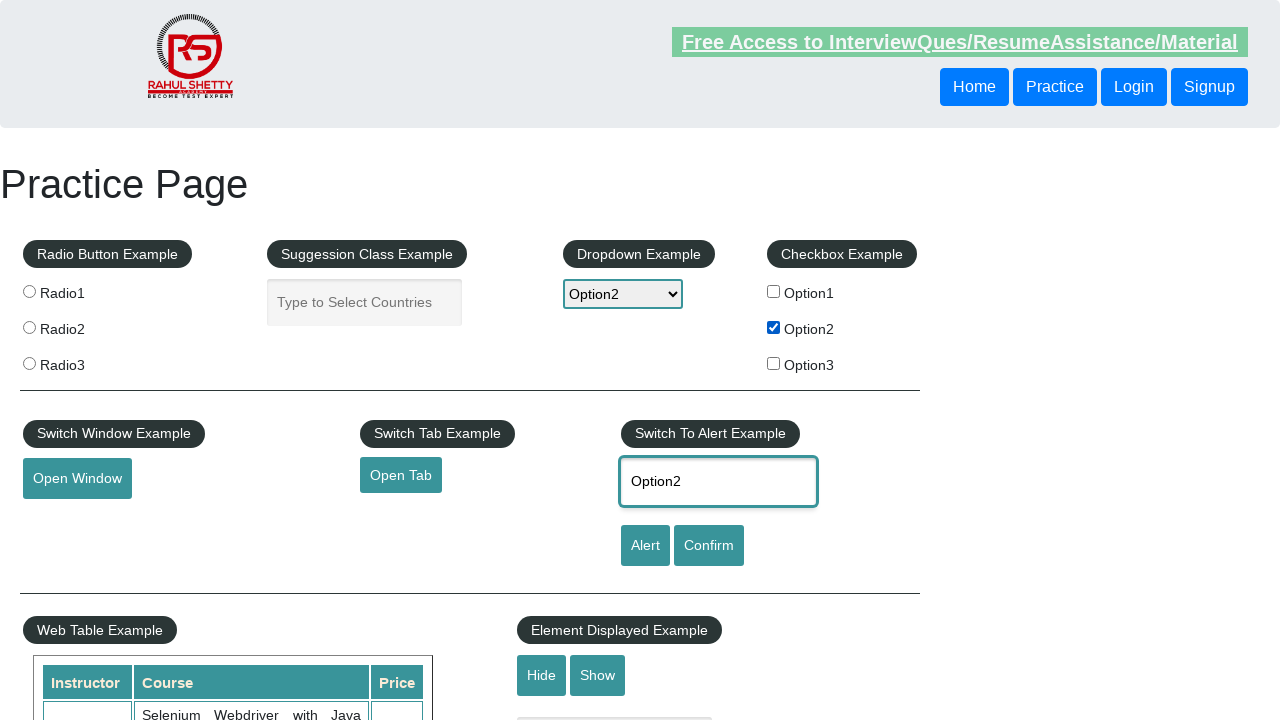

Clicked the Alert button to trigger the alert dialog at (645, 546) on #alertbtn
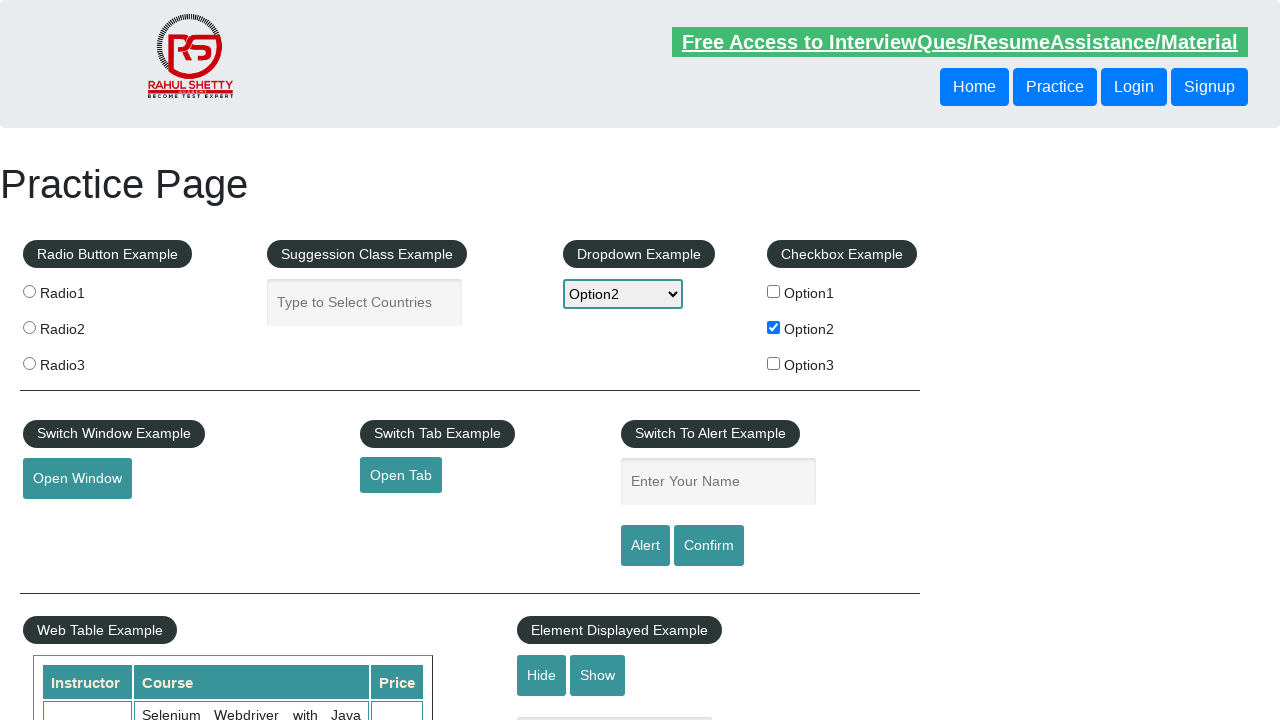

Waited for dialog to be processed and handled
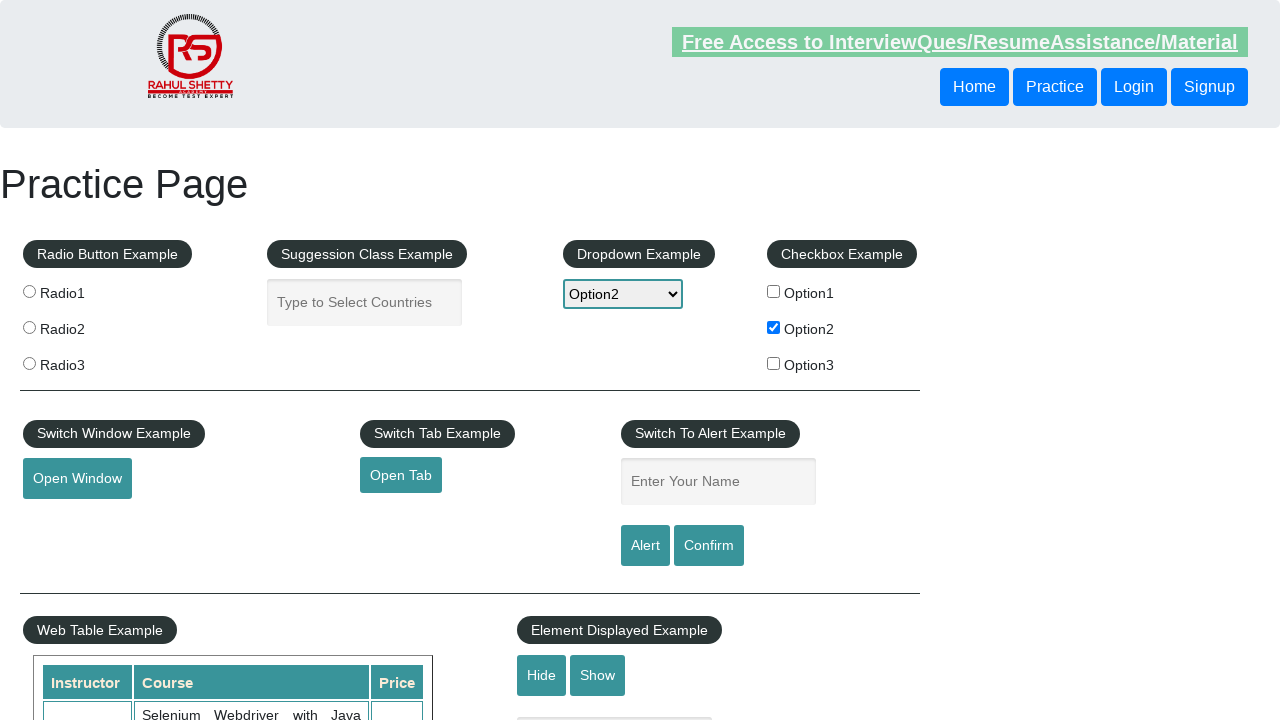

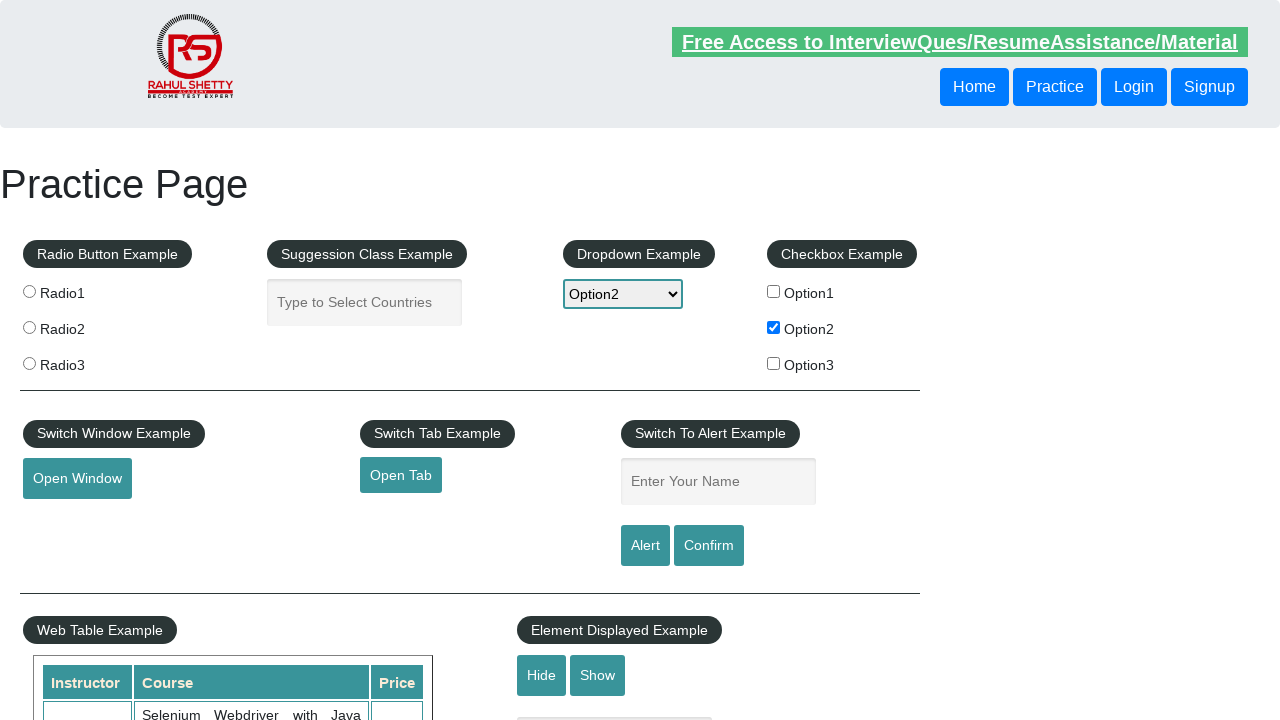